Tests right-click (context click) functionality on a button element and verifies the right-click message appears

Starting URL: https://demoqa.com/buttons

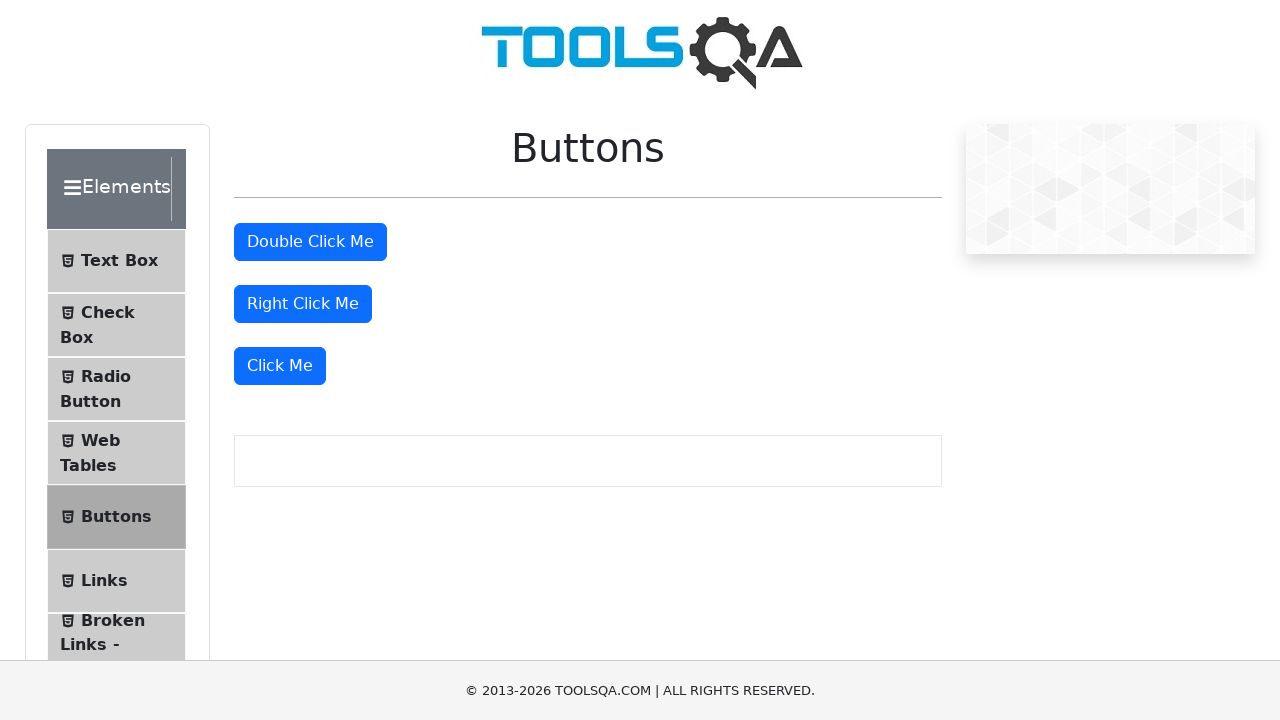

Right-clicked on the right click button at (303, 304) on #rightClickBtn
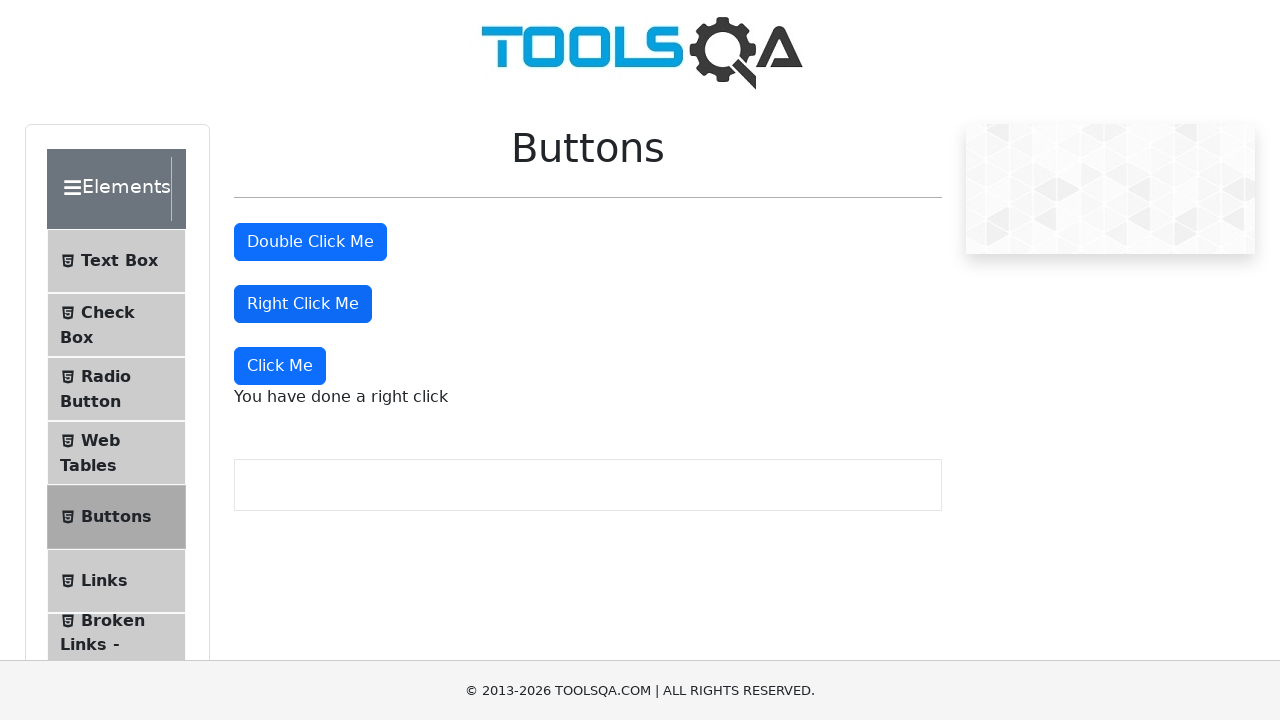

Right-click message element appeared on the page
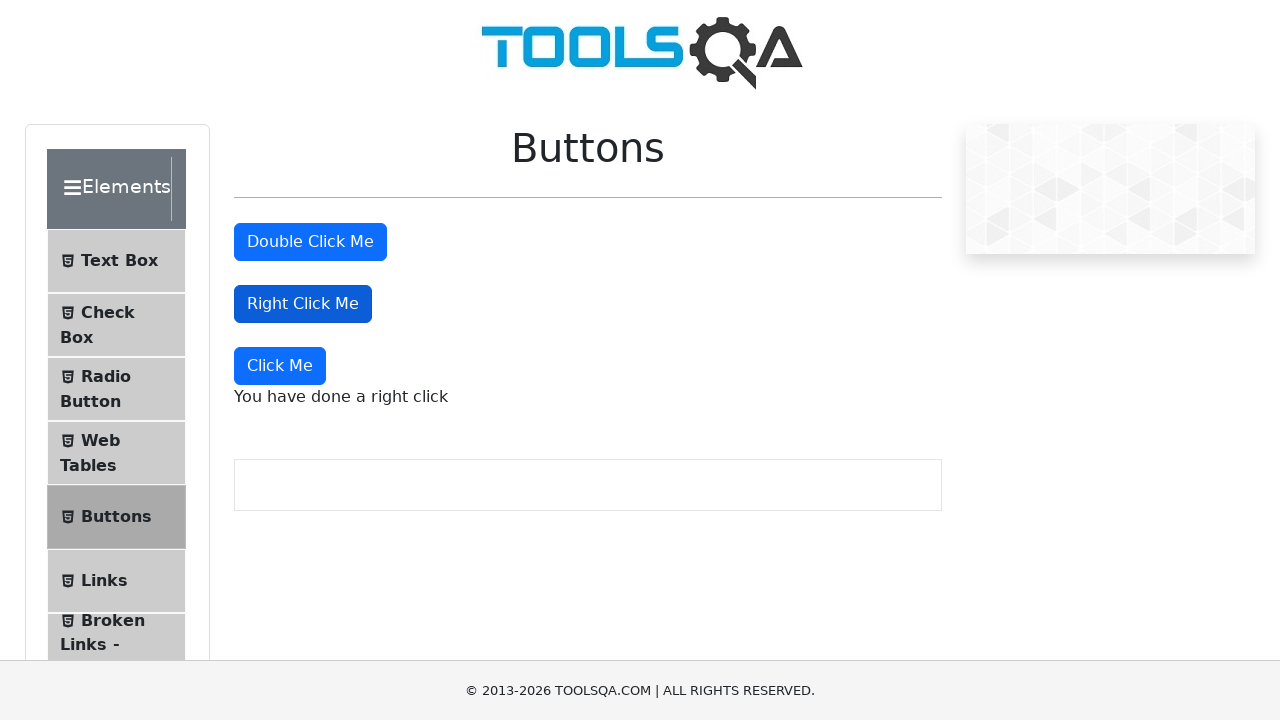

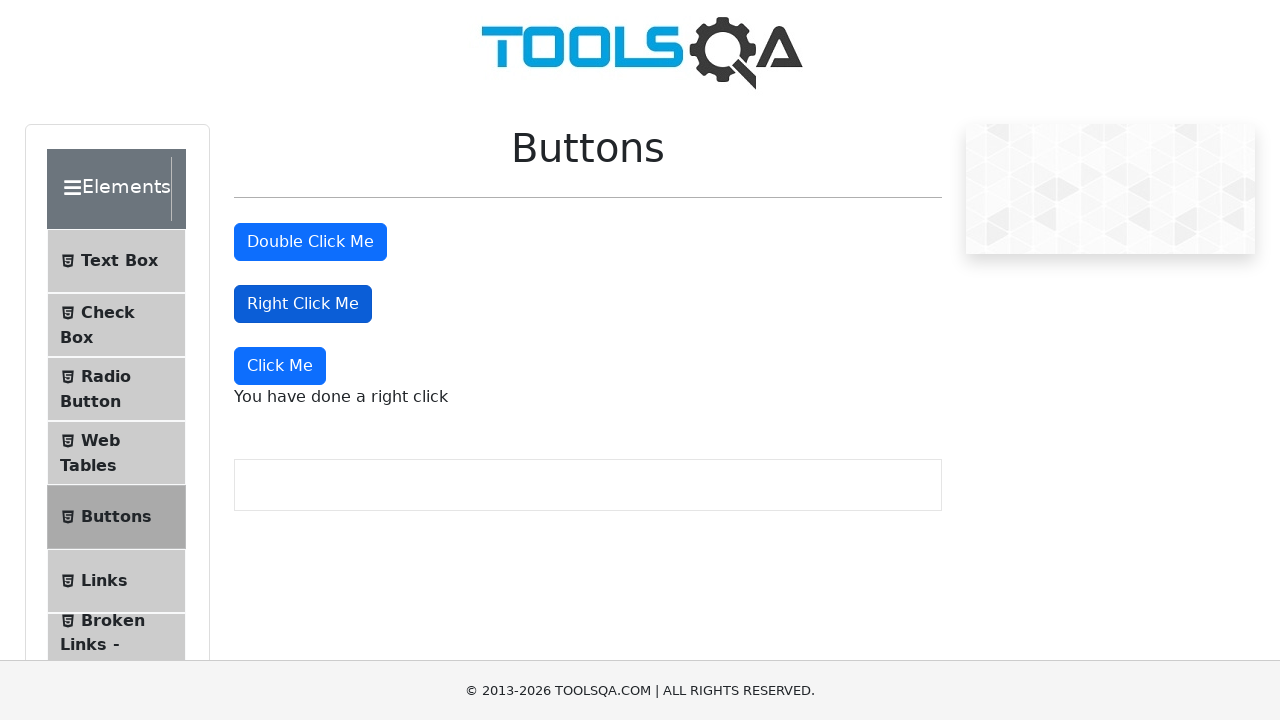